Tests browser navigation functionality by navigating to a page, then using back, forward, and refresh browser controls

Starting URL: http://leafground.com/pages/Window.html

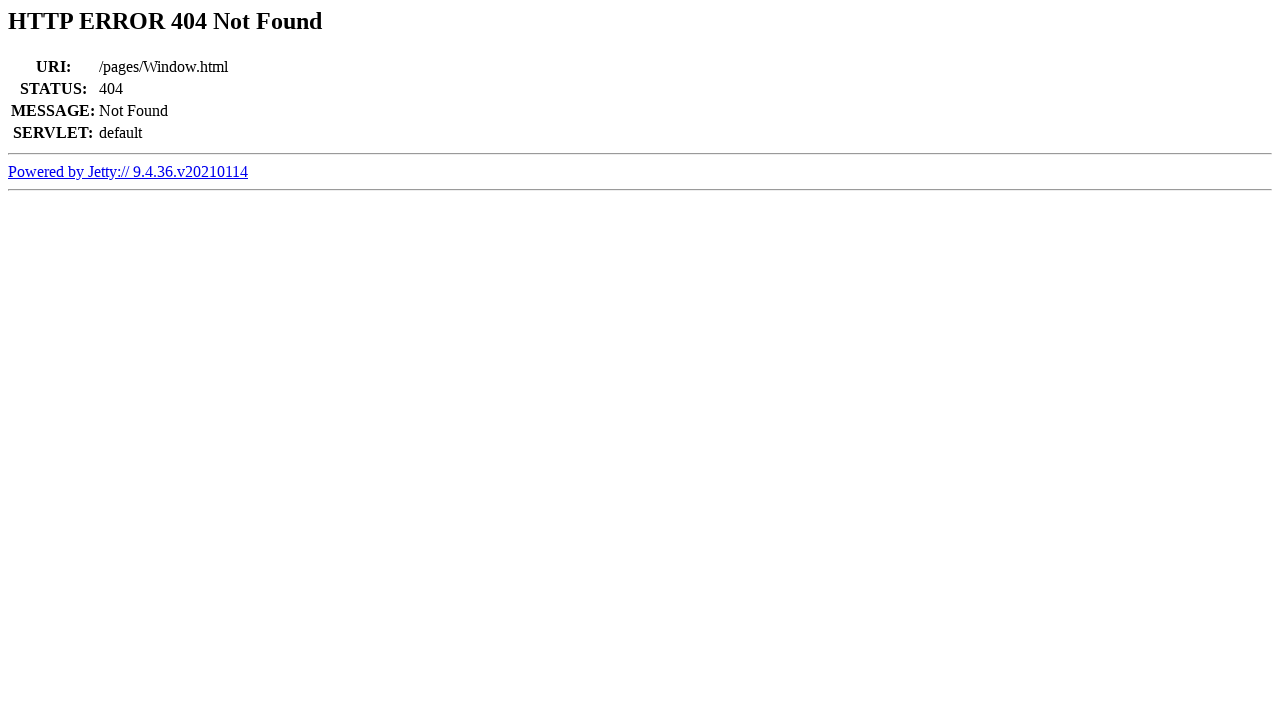

Navigated back in browser history
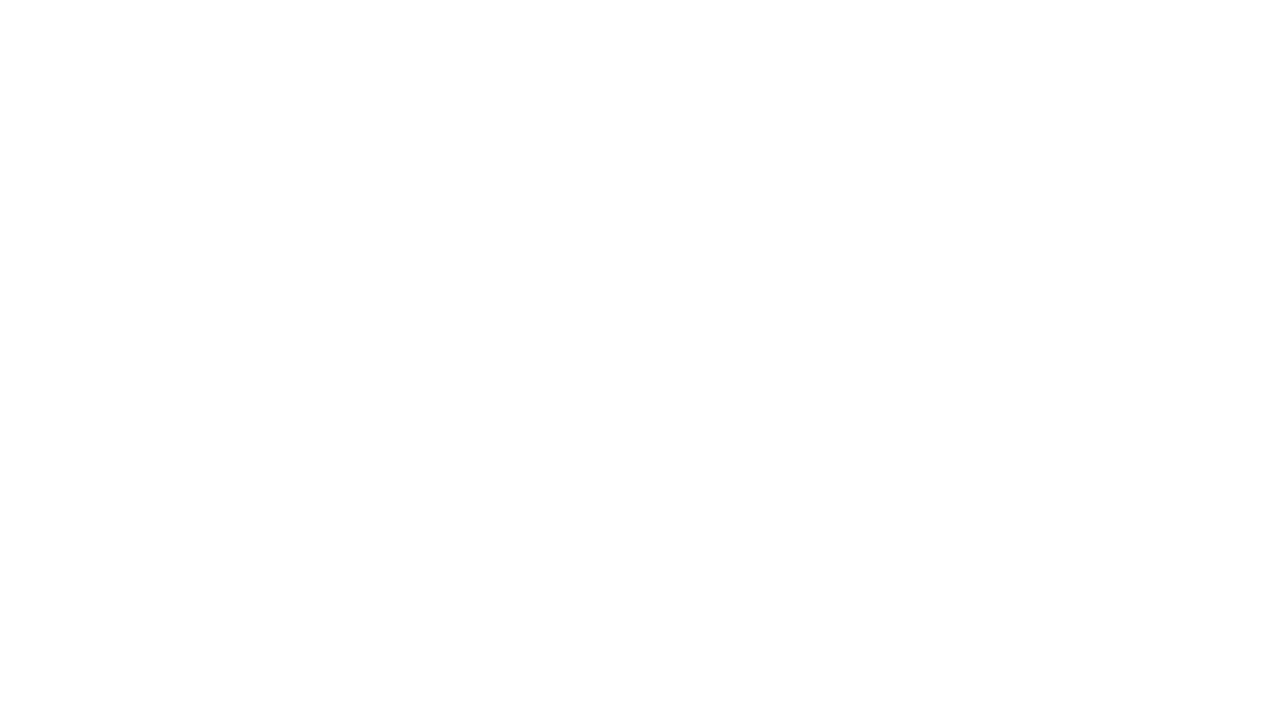

Navigated forward in browser history
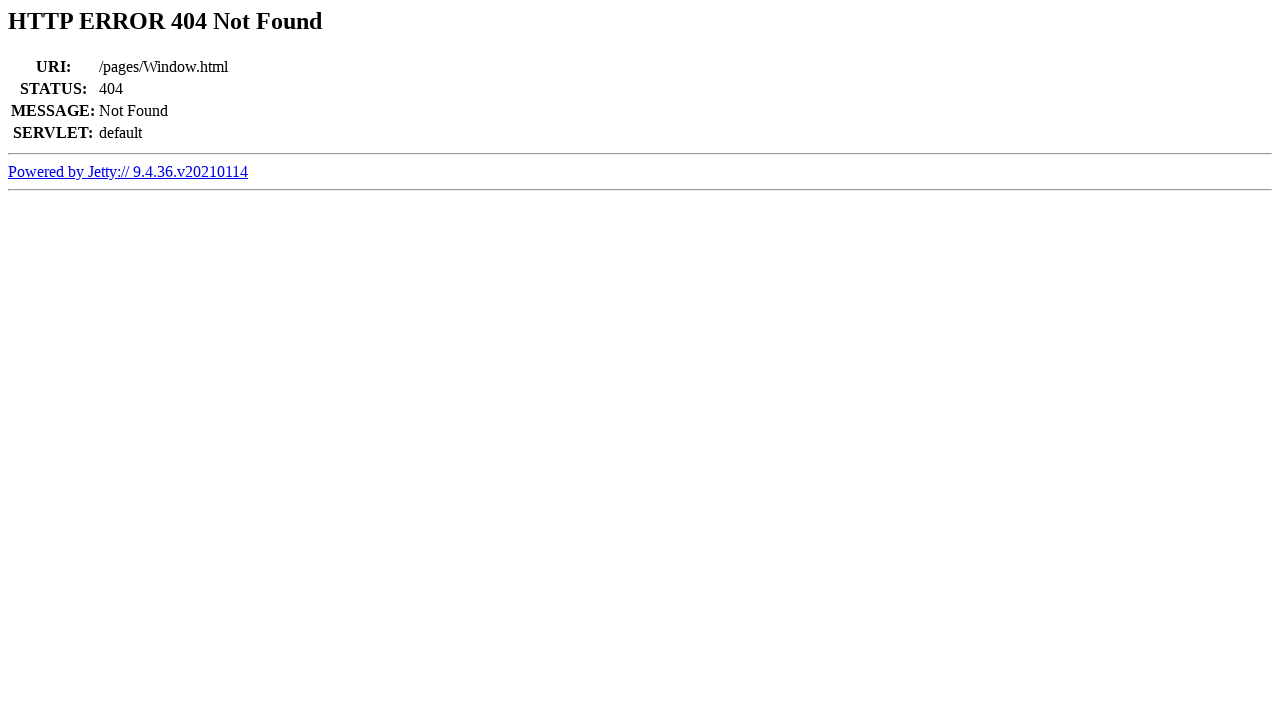

Refreshed the current page
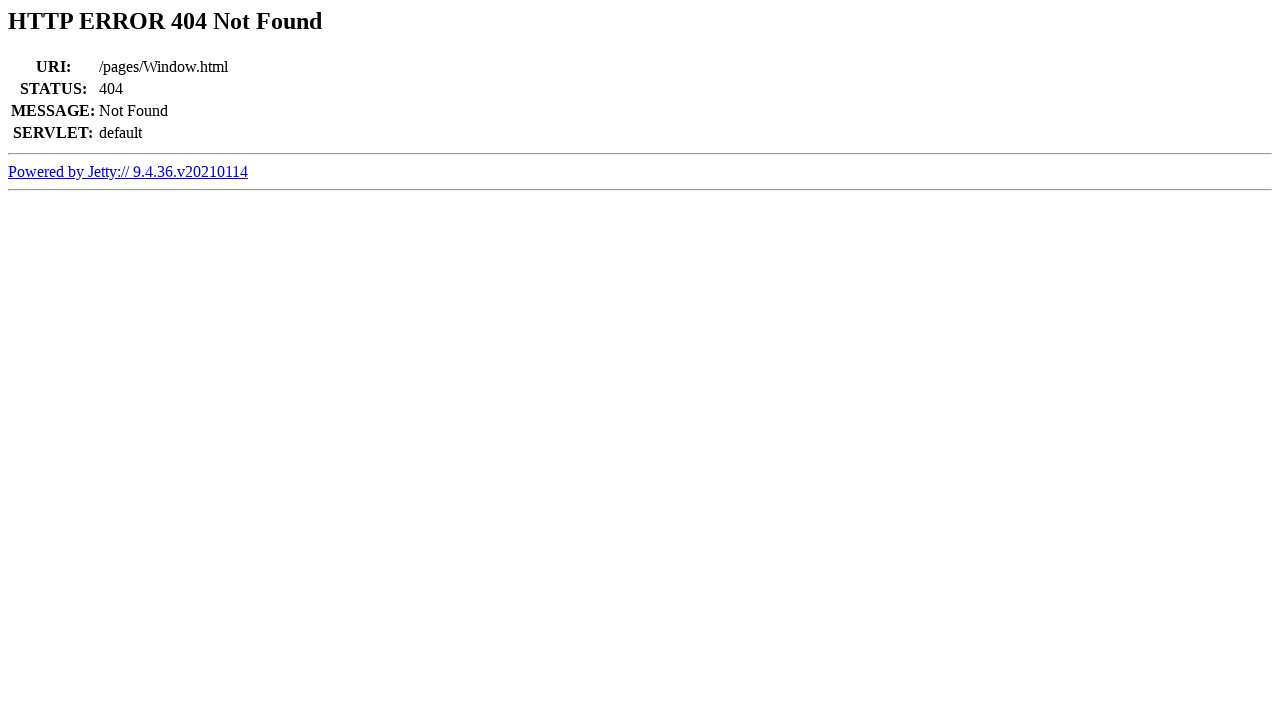

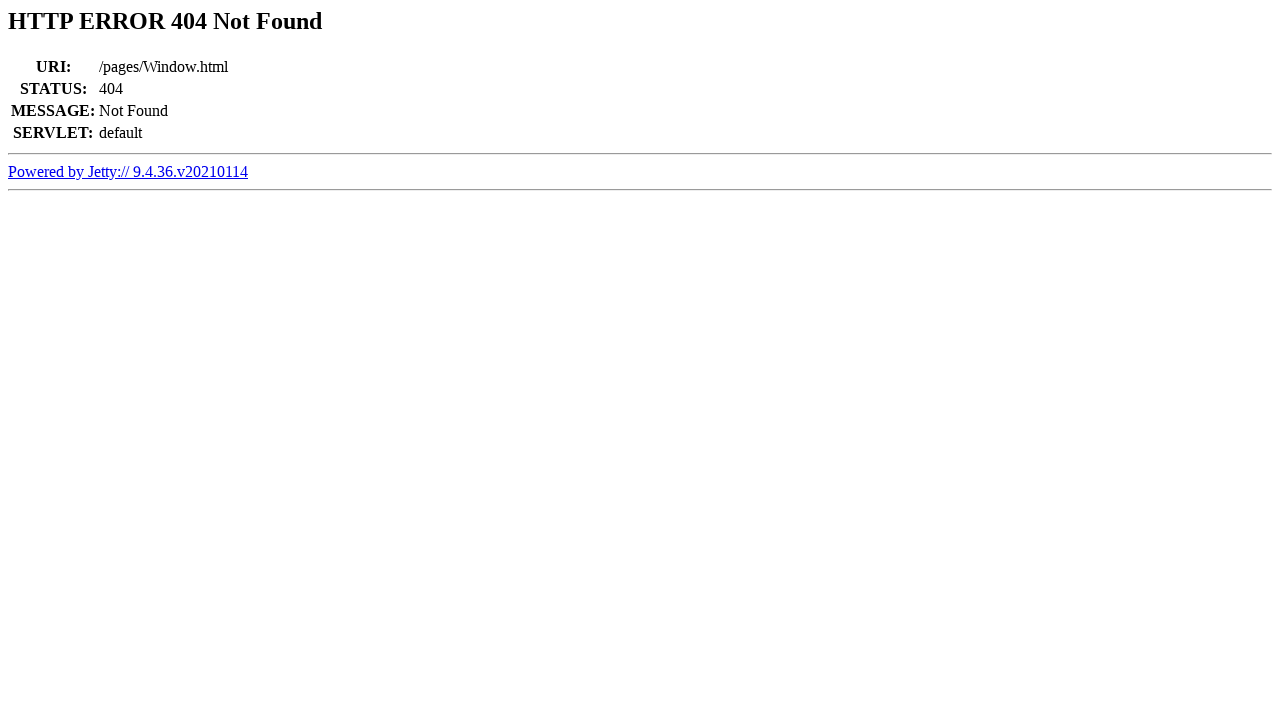